Tests dynamic content generation by clicking a button and waiting for specific text to appear in a designated element on a demo page.

Starting URL: https://www.training-support.net/webelements/dynamic-content

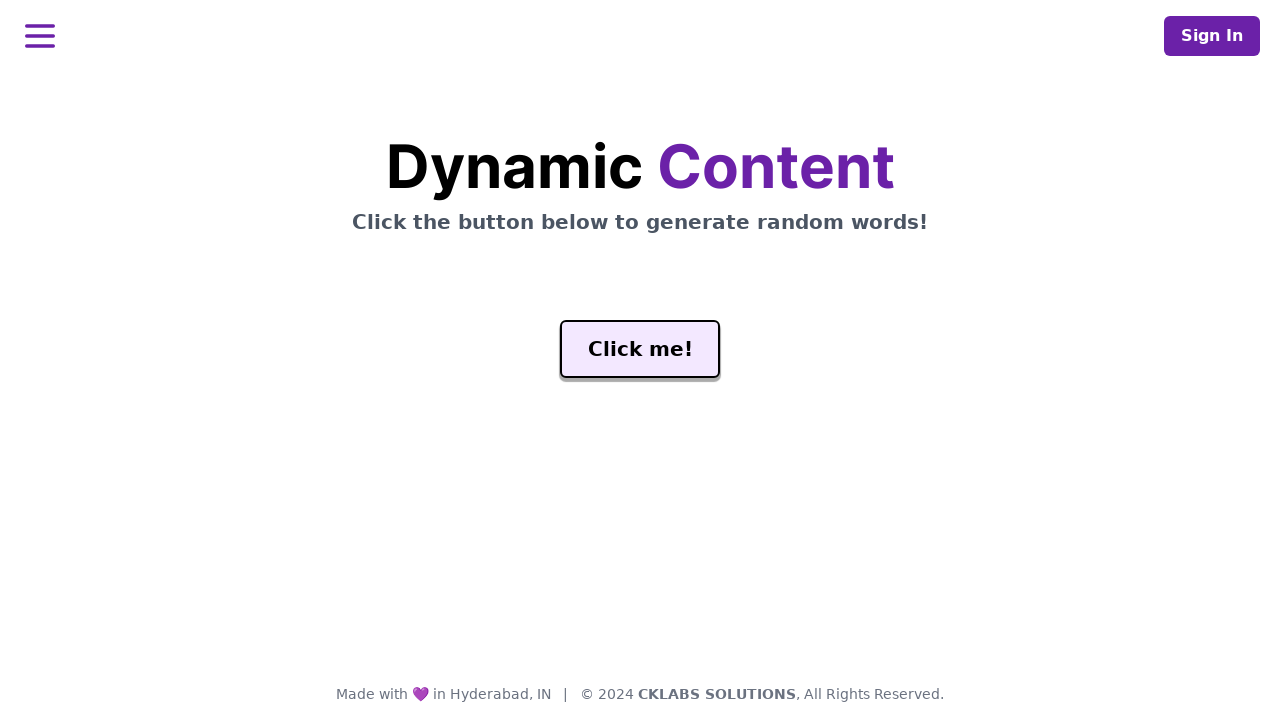

Clicked generate button to trigger dynamic content at (640, 349) on #genButton
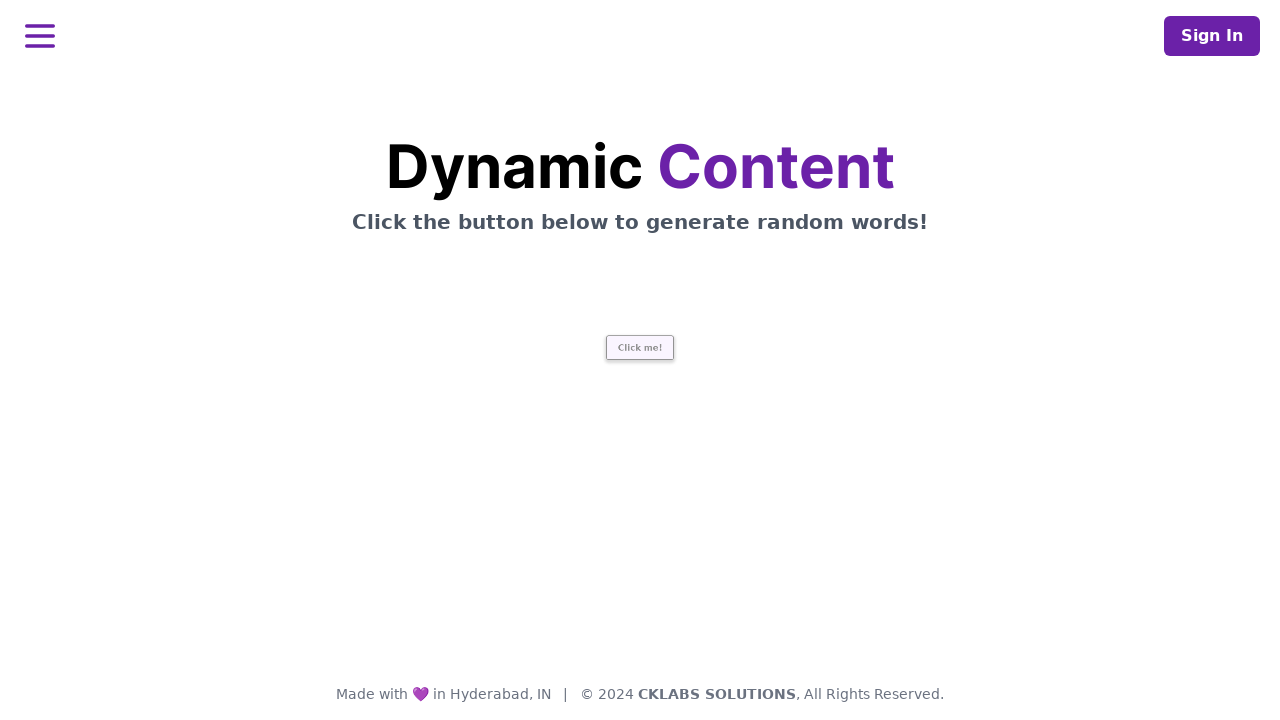

Waited for word element to contain 'release' text
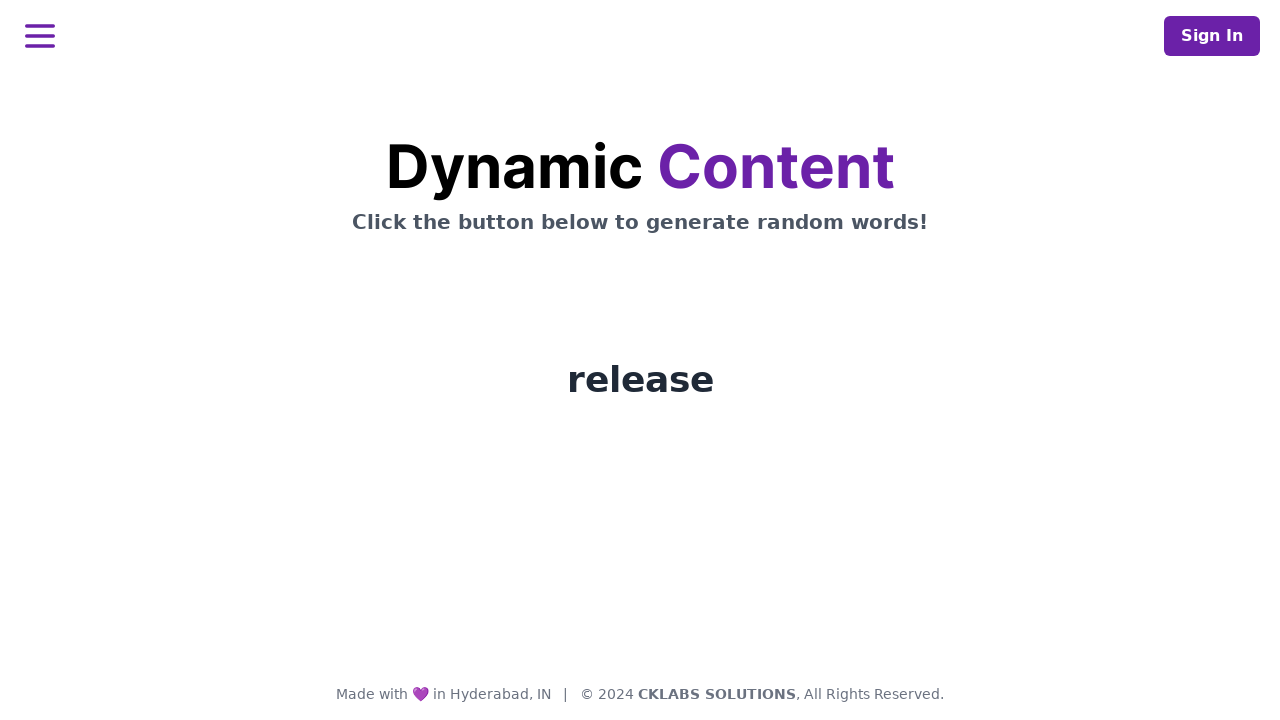

Verified word element is visible
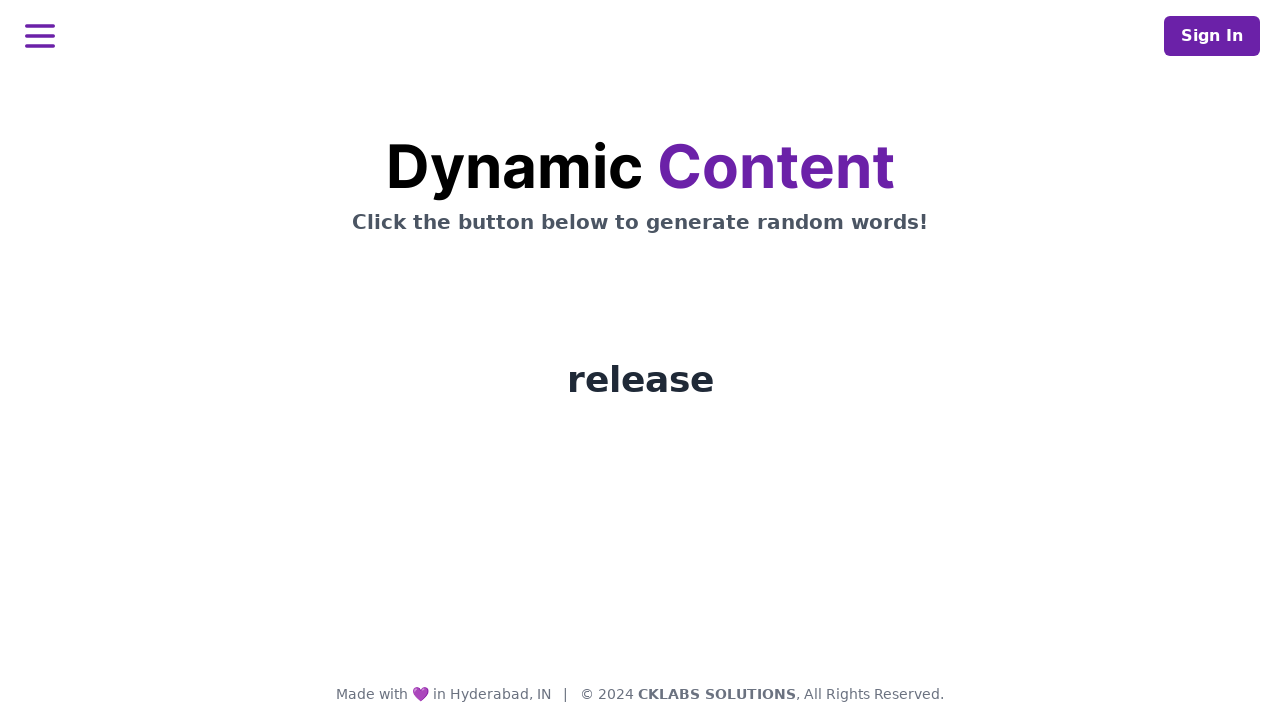

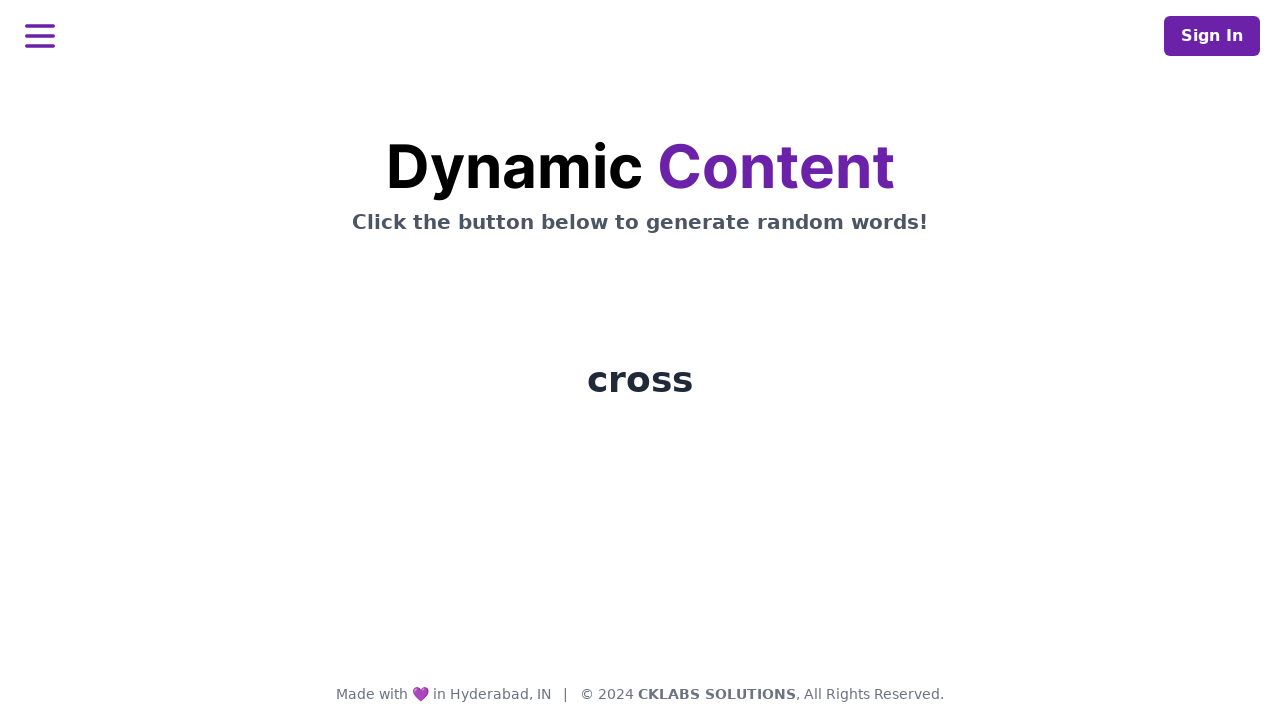